Tests interaction with JavaScript alerts, confirms, and prompts by triggering each type and accepting them, including entering text in the prompt dialog.

Starting URL: https://the-internet.herokuapp.com/javascript_alerts

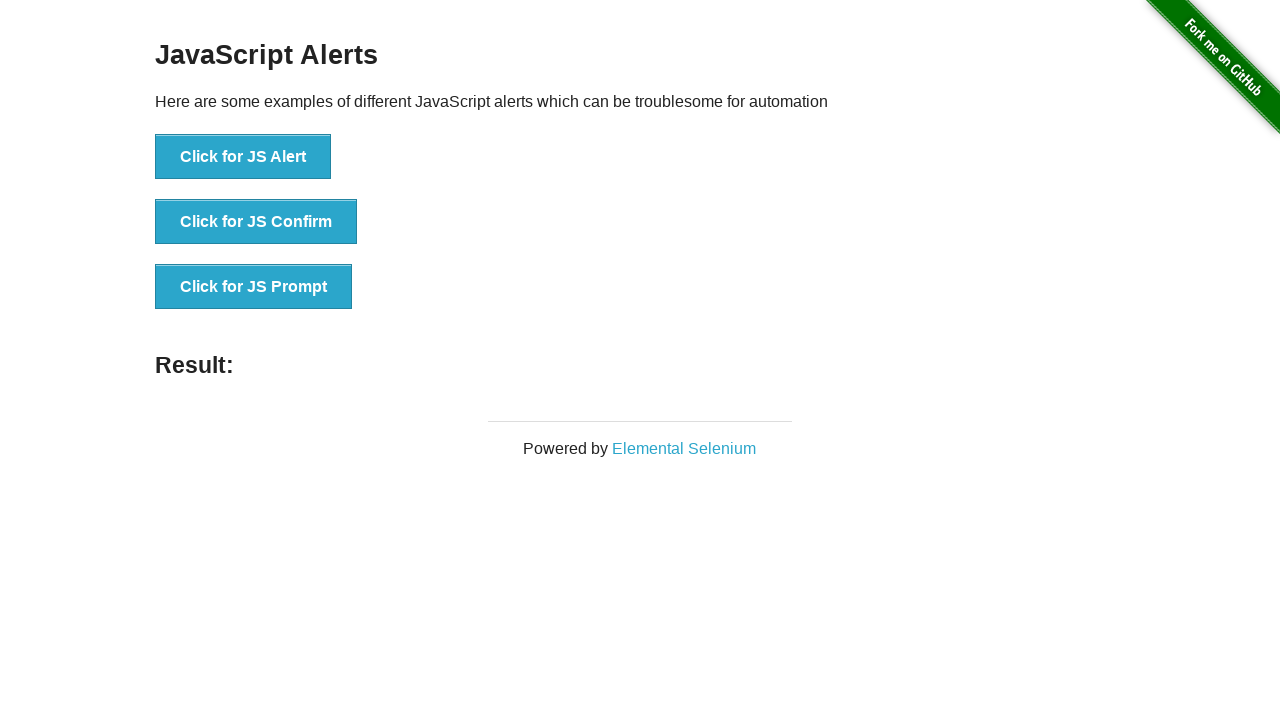

Clicked button to trigger JavaScript alert at (243, 157) on xpath=//button[normalize-space()='Click for JS Alert']
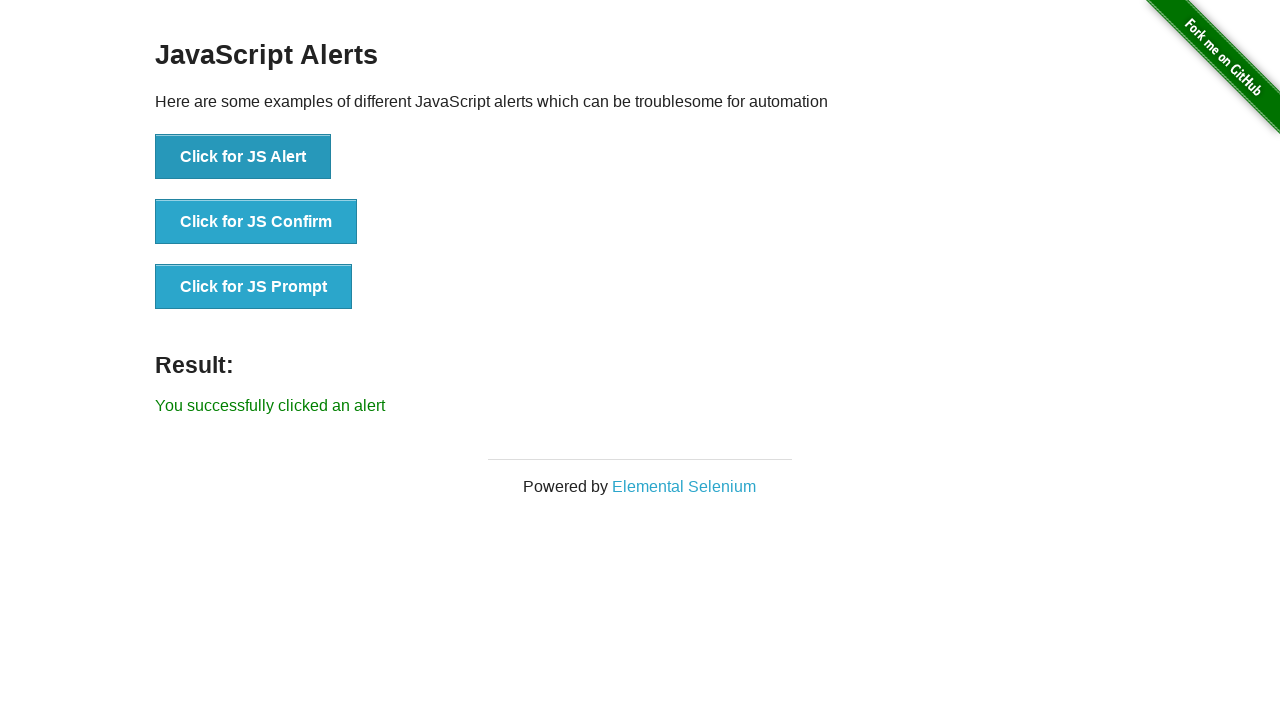

Set up dialog handler to accept alert
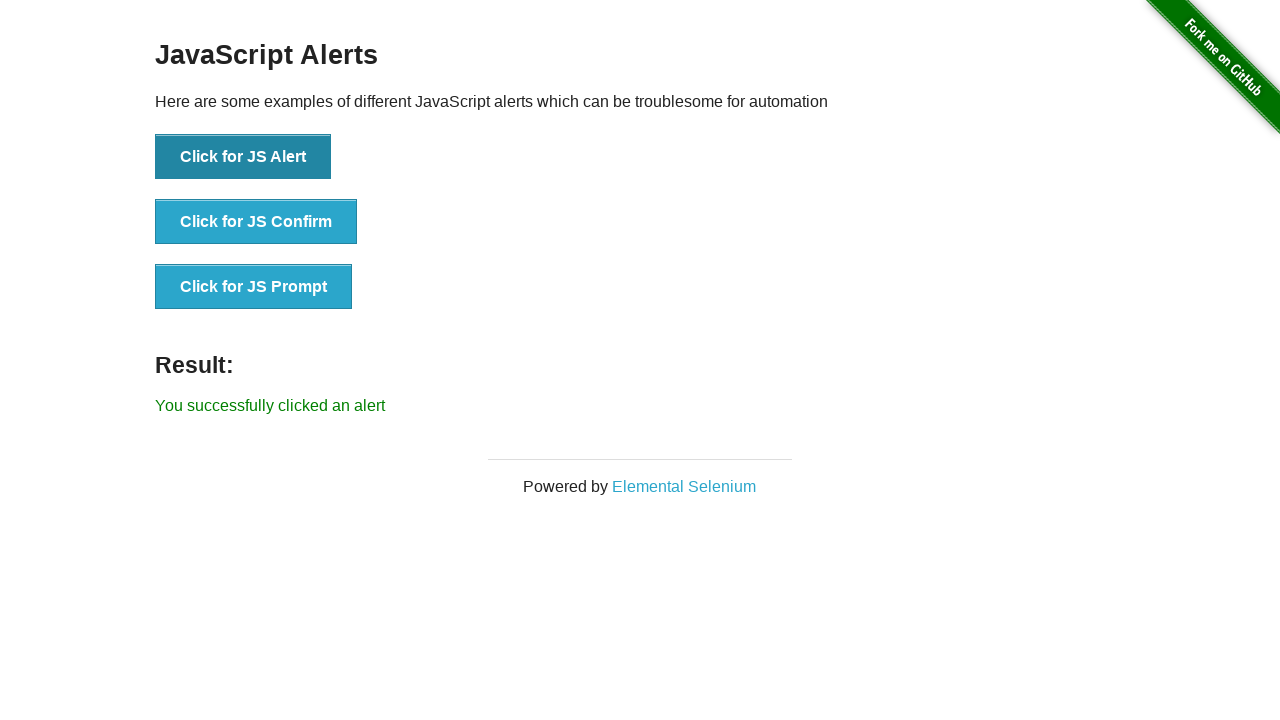

Waited for alert to be processed
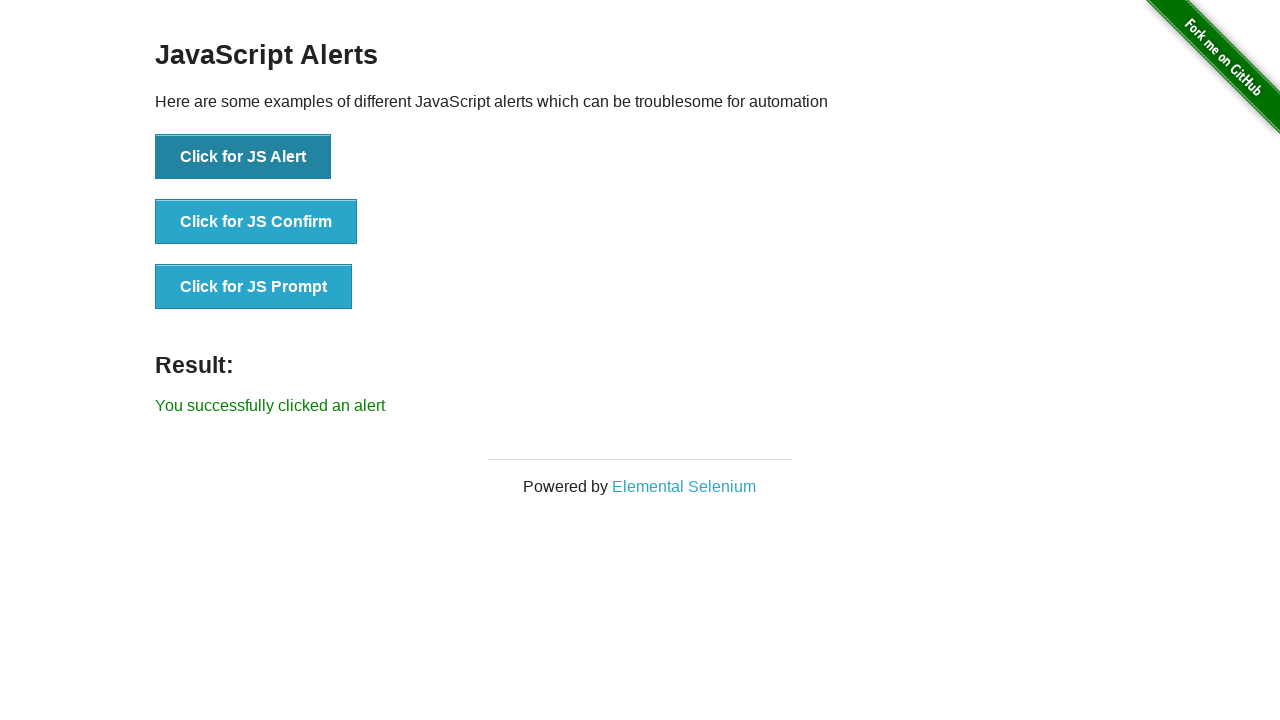

Set up dialog handler to accept confirmation dialog
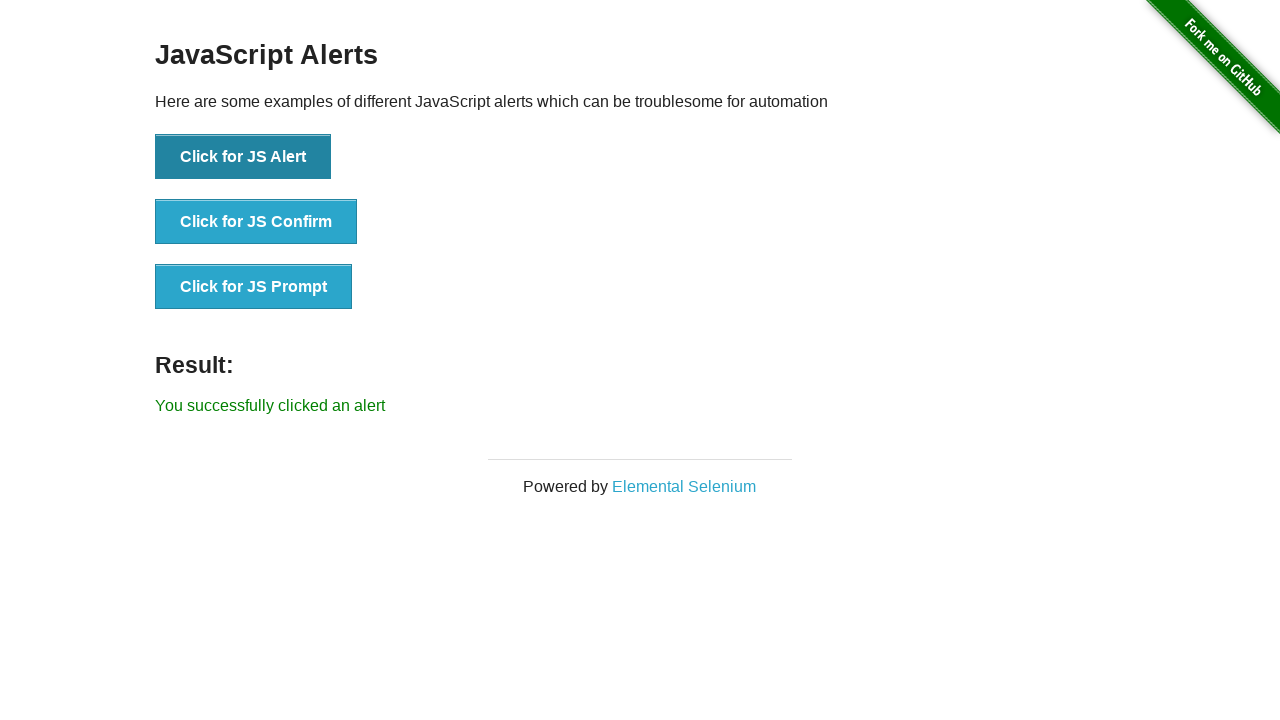

Clicked button to trigger JavaScript confirmation dialog at (256, 222) on xpath=//button[normalize-space()='Click for JS Confirm']
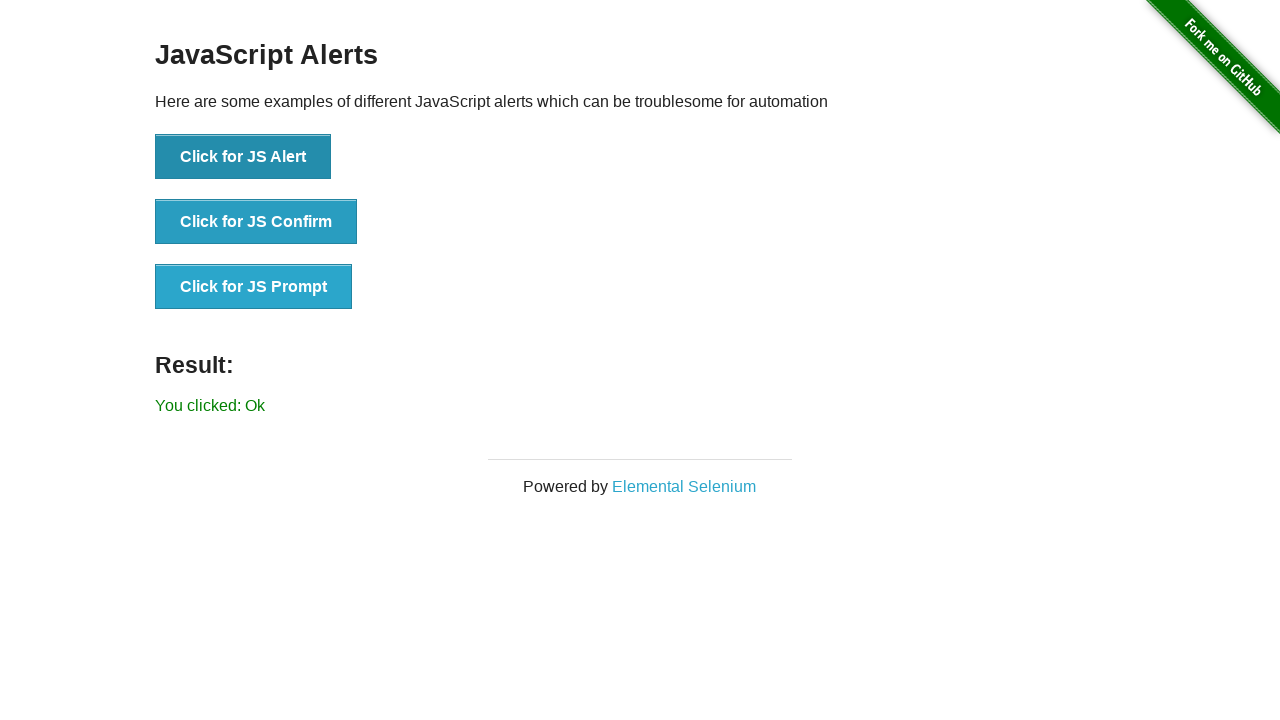

Waited for confirmation dialog to be processed
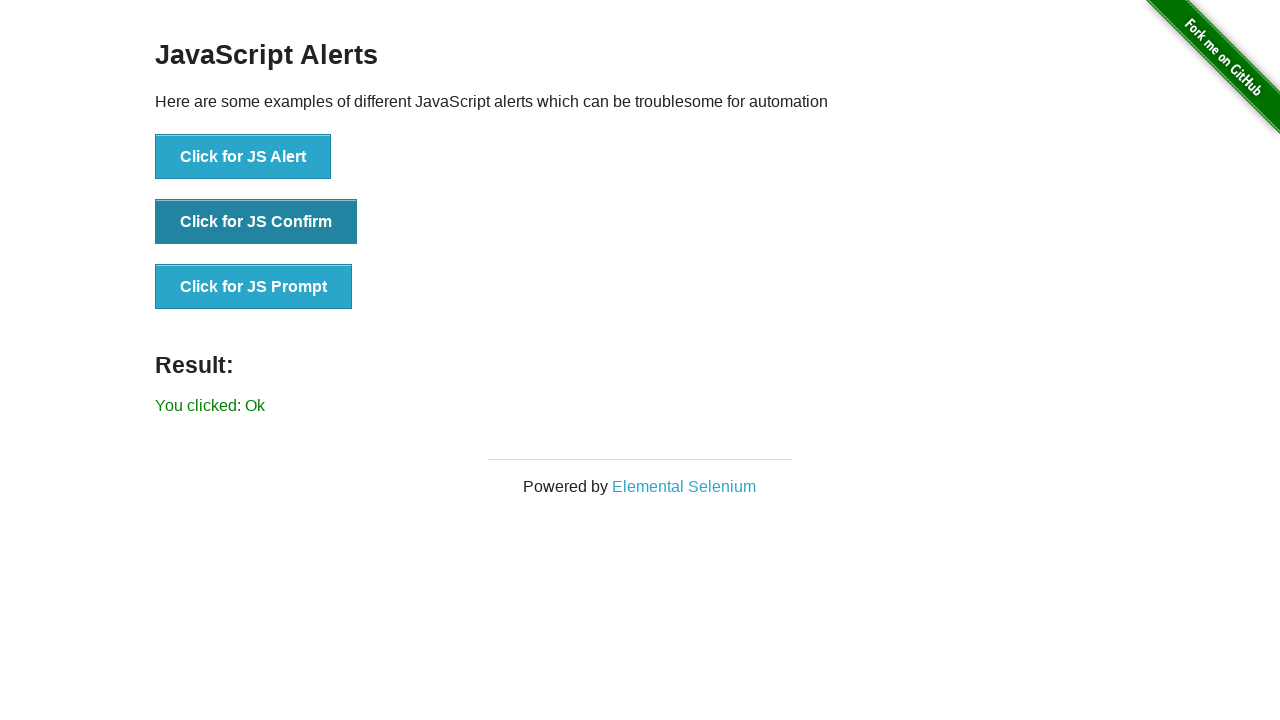

Set up dialog handler to accept prompt with text 'Mohammad Rafiq'
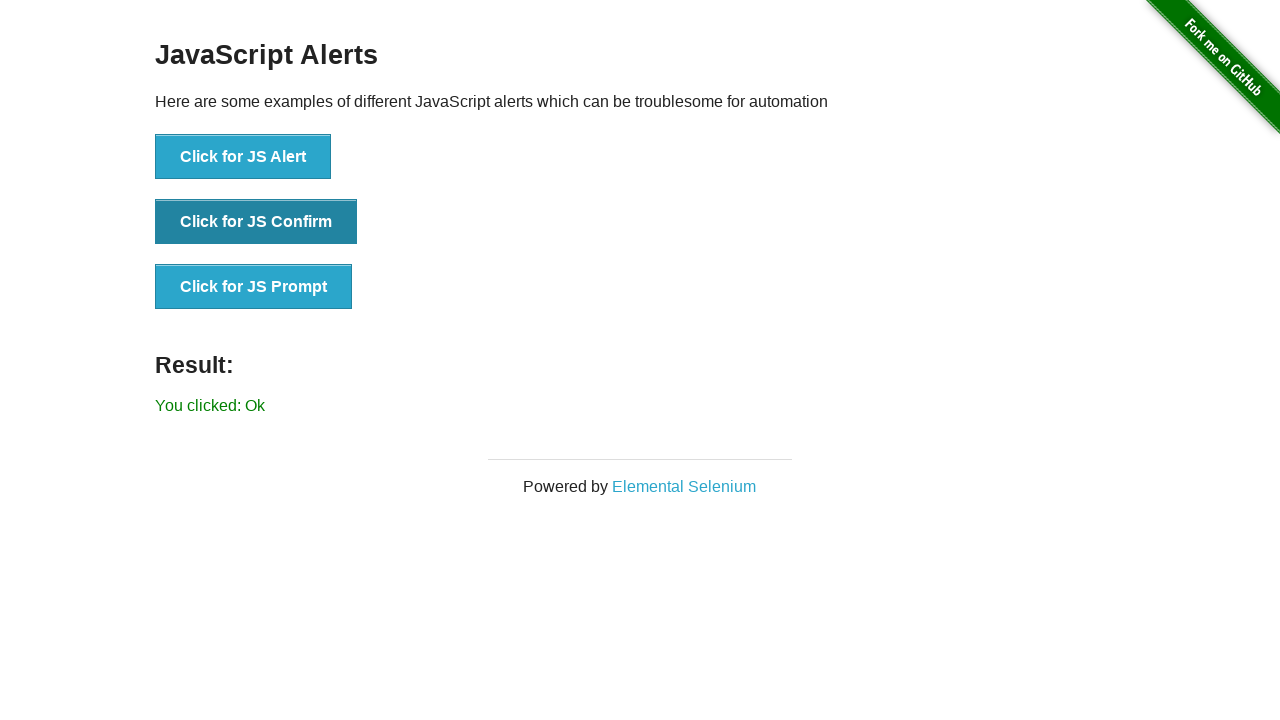

Clicked button to trigger JavaScript prompt dialog at (254, 287) on xpath=//button[normalize-space()='Click for JS Prompt']
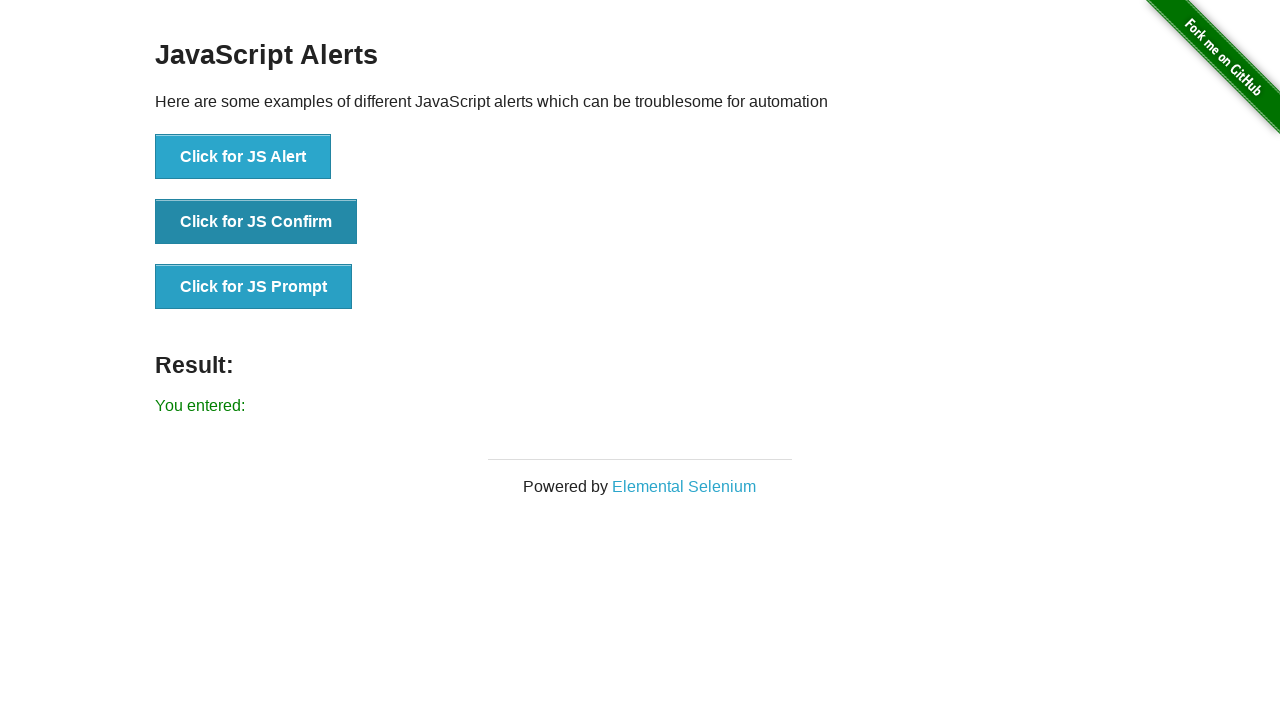

Waited for prompt dialog to be processed with entered text
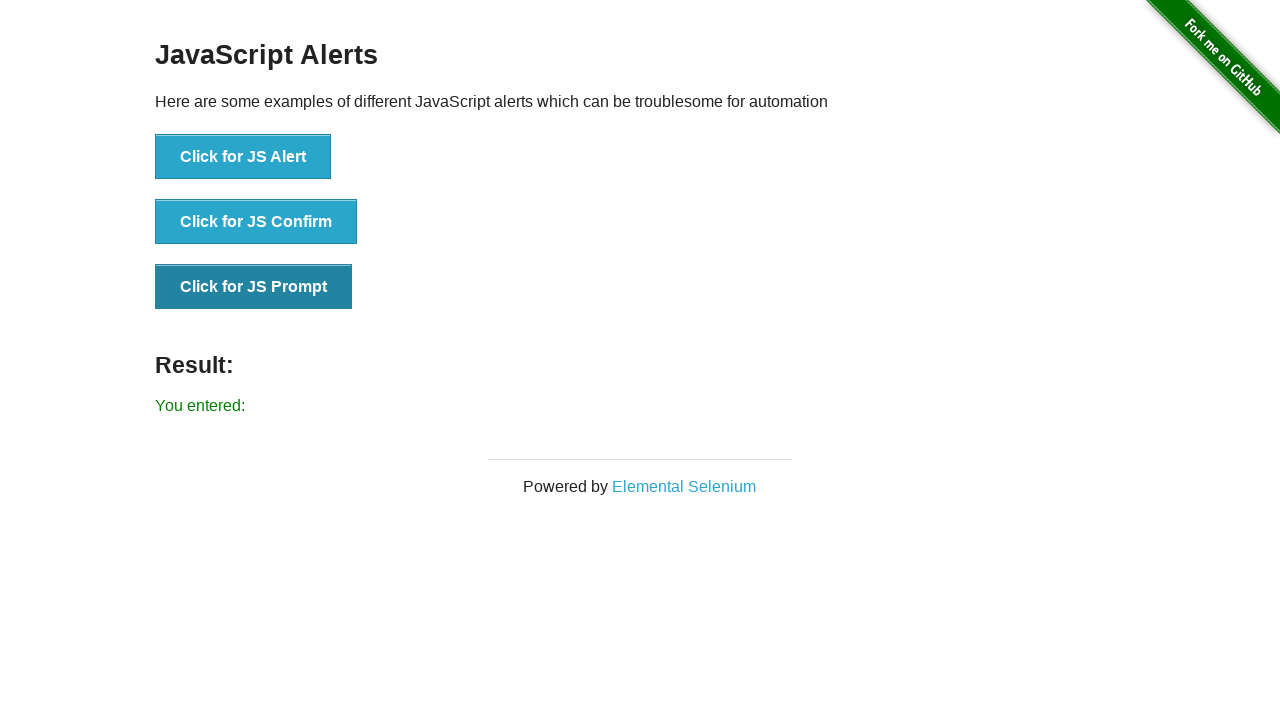

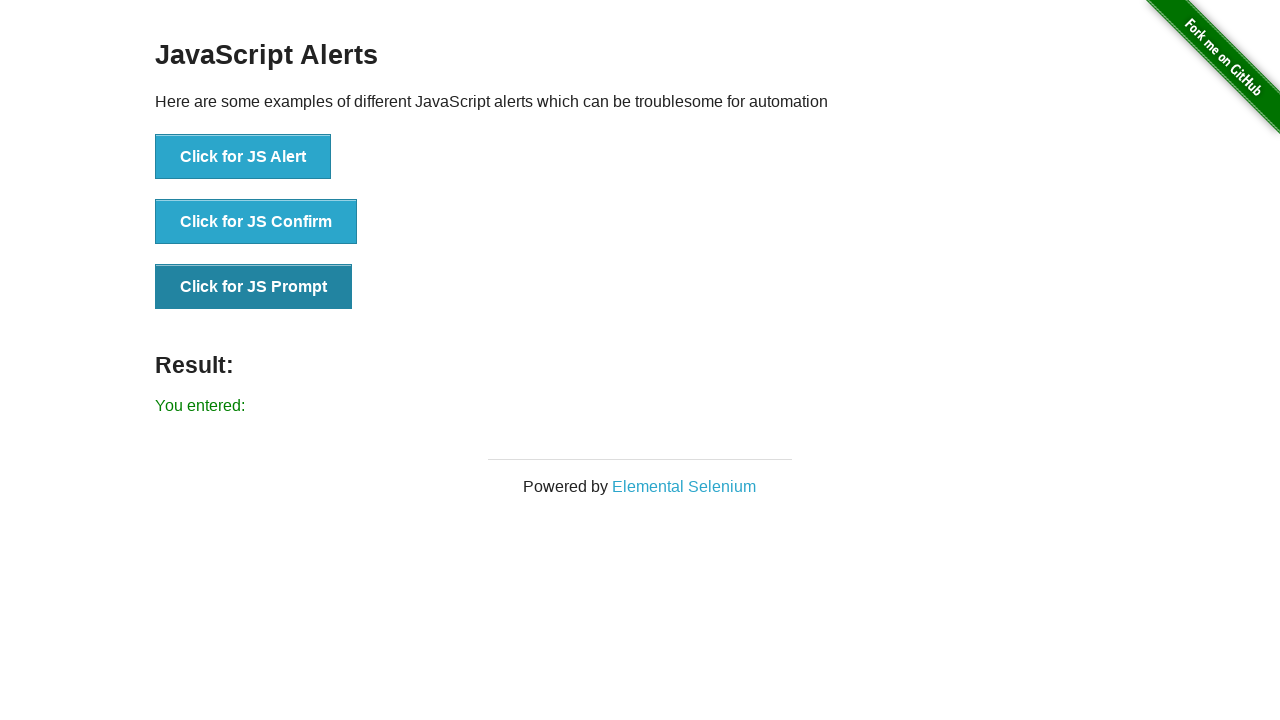